Tests the course selection functionality by selecting "Graduação" education level, searching for "Engenharia de Software" course, verifying the selection, and clicking the advance button.

Starting URL: https://developer.grupoa.education/subscription/

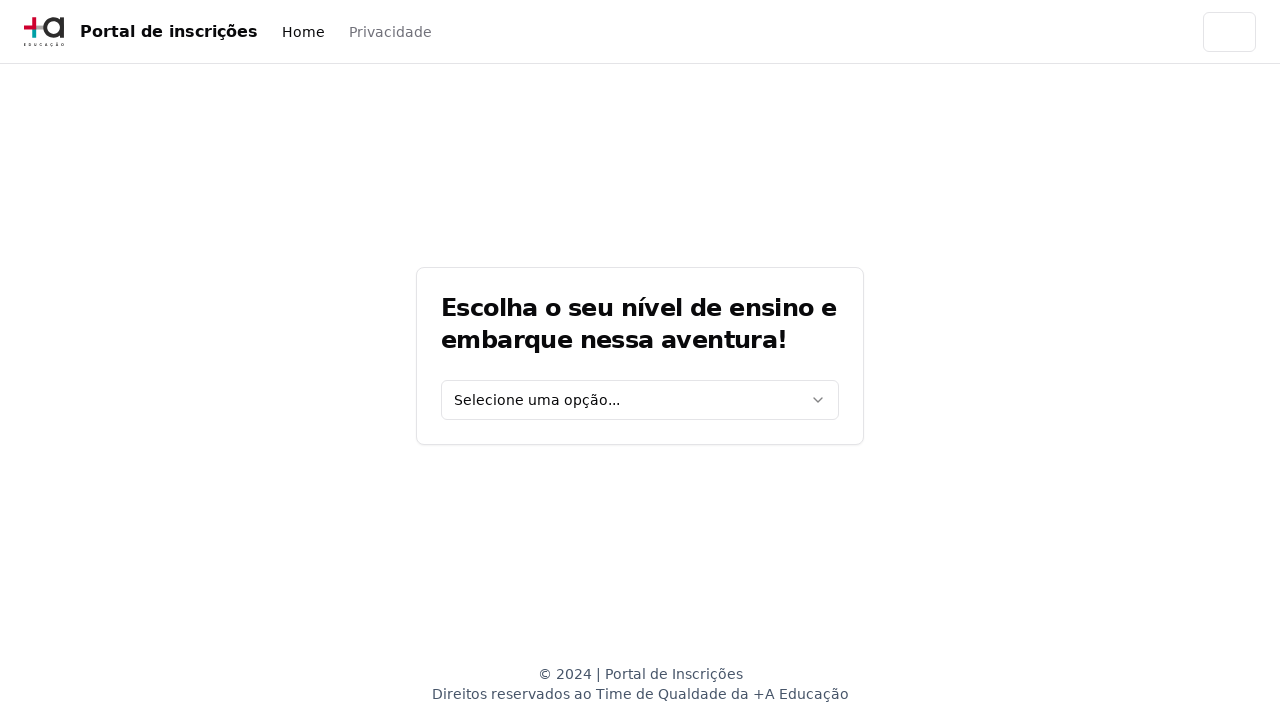

Clicked on education level select dropdown at (640, 400) on [data-testid='education-level-select']
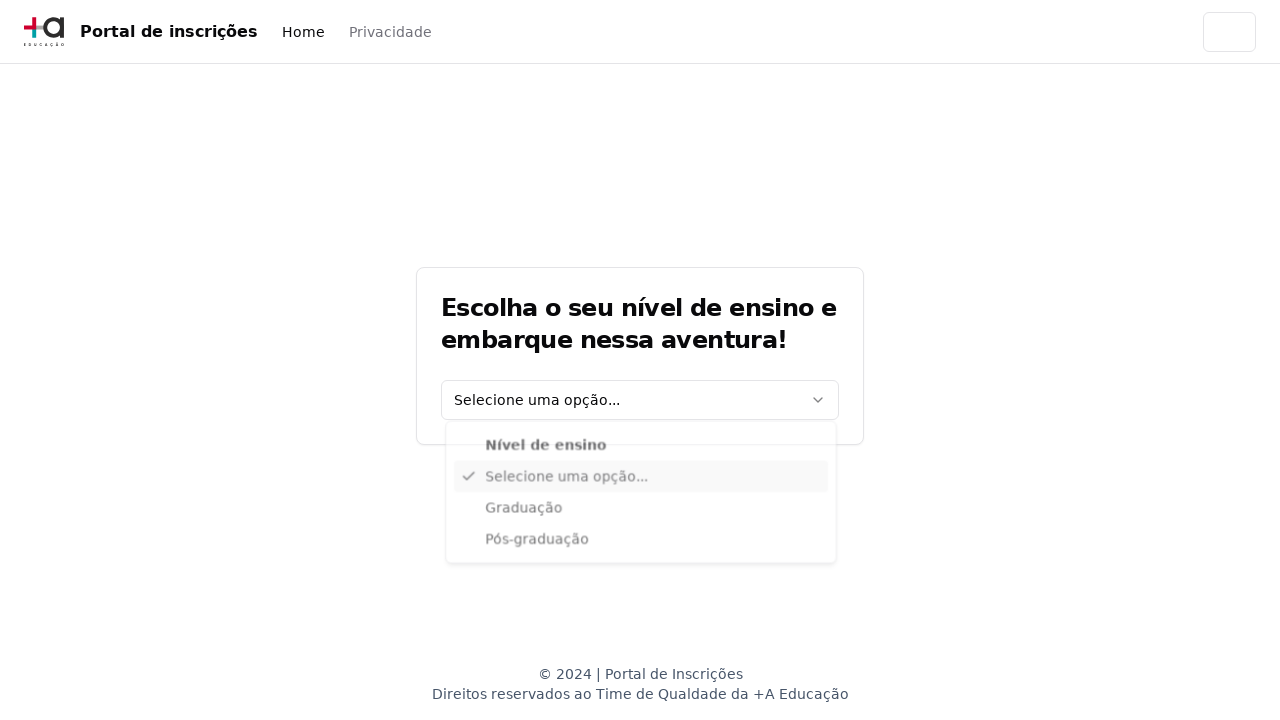

Selected 'Graduação' education level option at (641, 513) on xpath=//div[@data-radix-vue-collection-item][contains(., 'Graduação')]
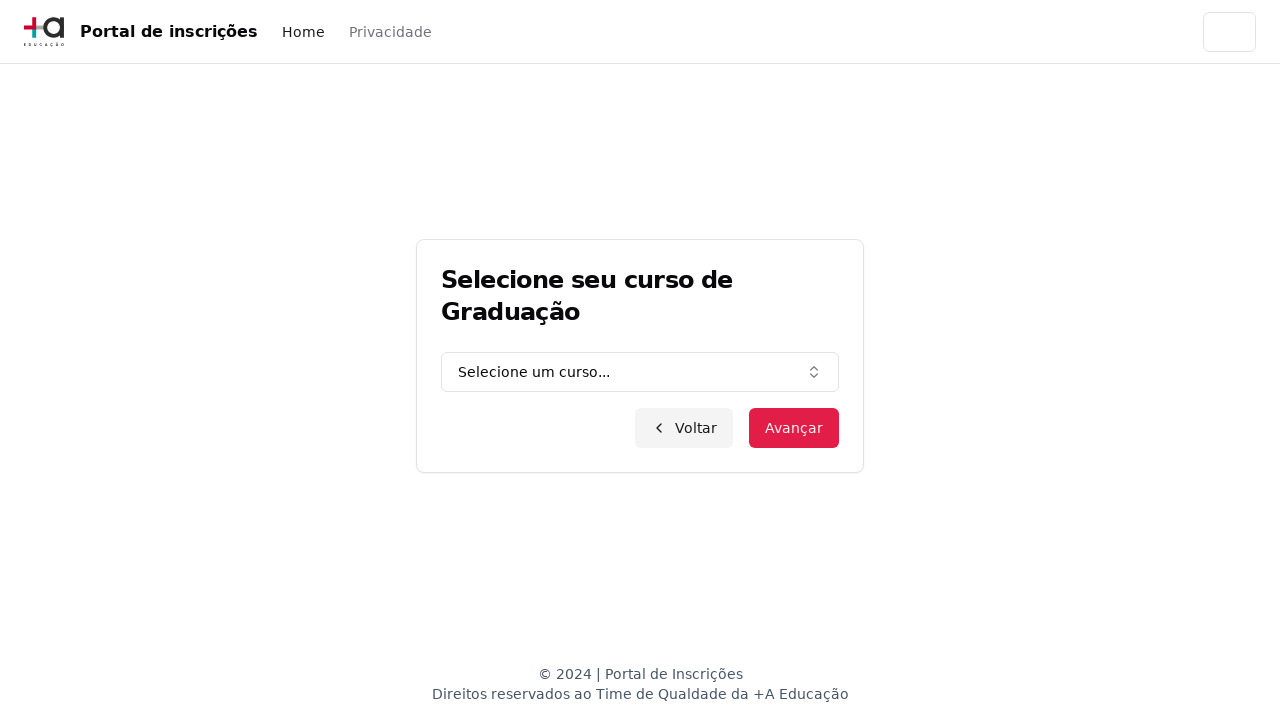

Clicked on graduation course combo box at (640, 372) on [data-testid='graduation-combo']
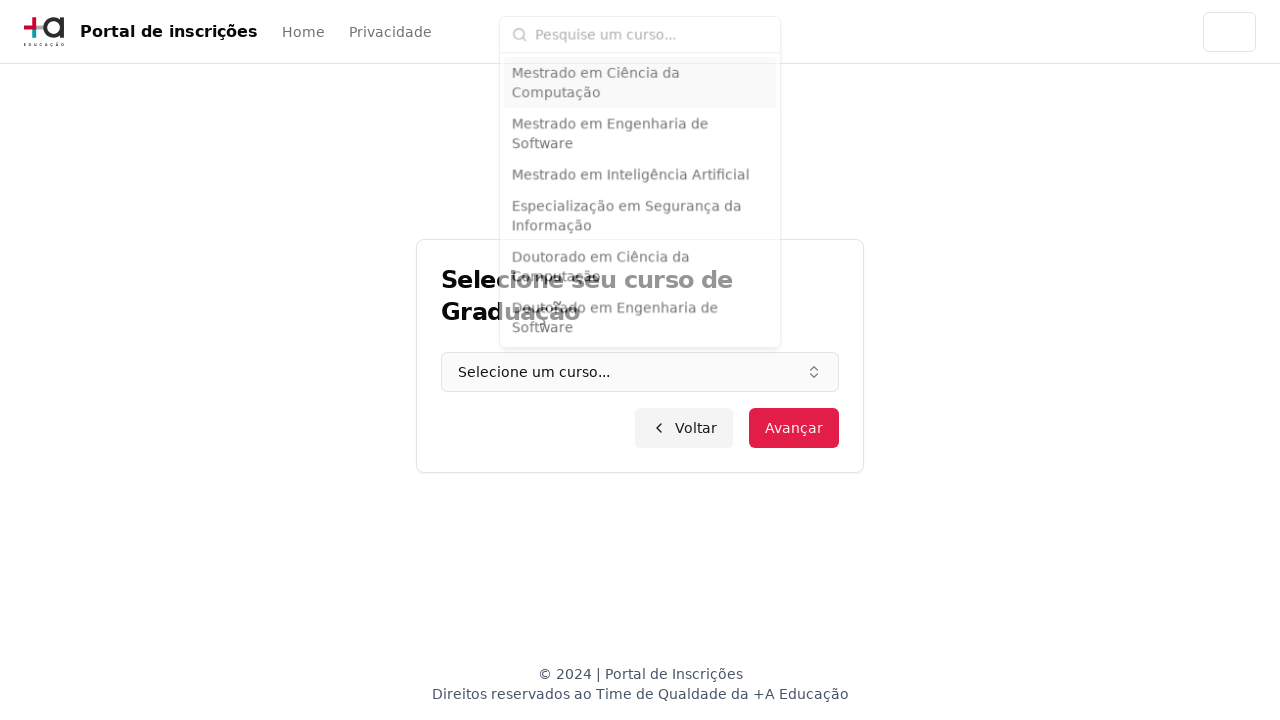

Clicked on course input field at (652, 28) on input.h-9
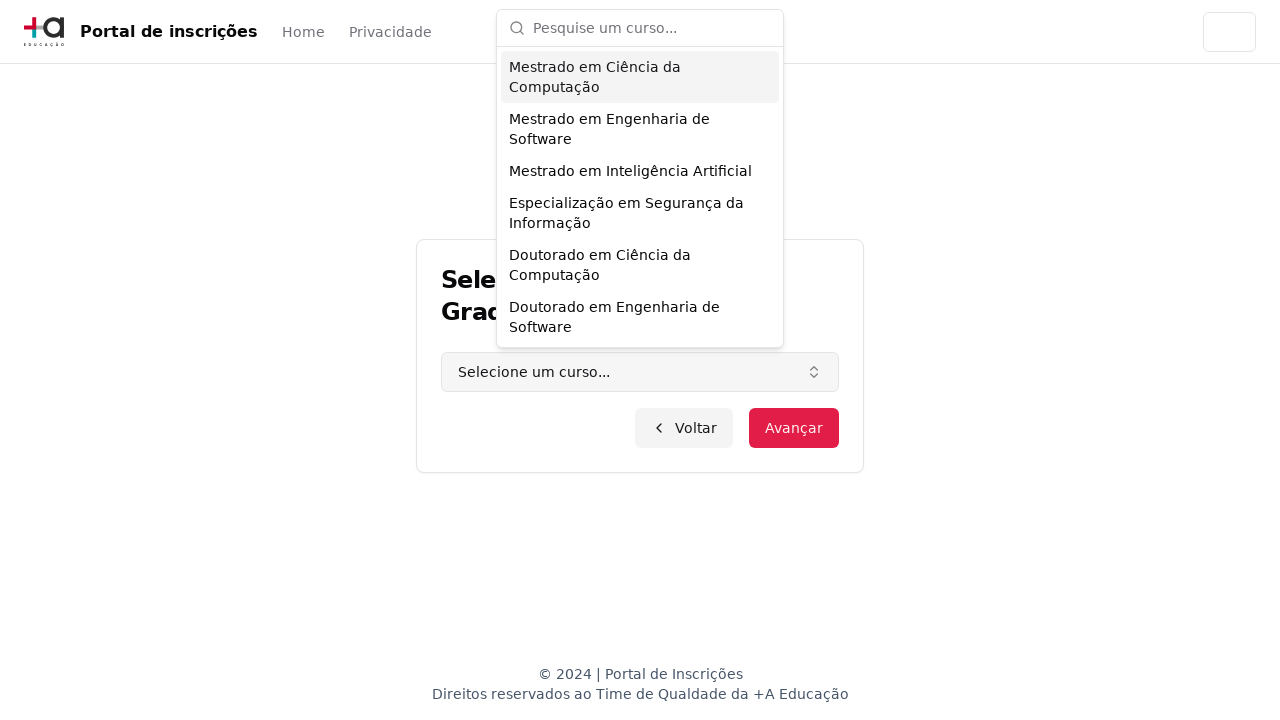

Filled course input field with 'Engenharia de Software' on input.h-9
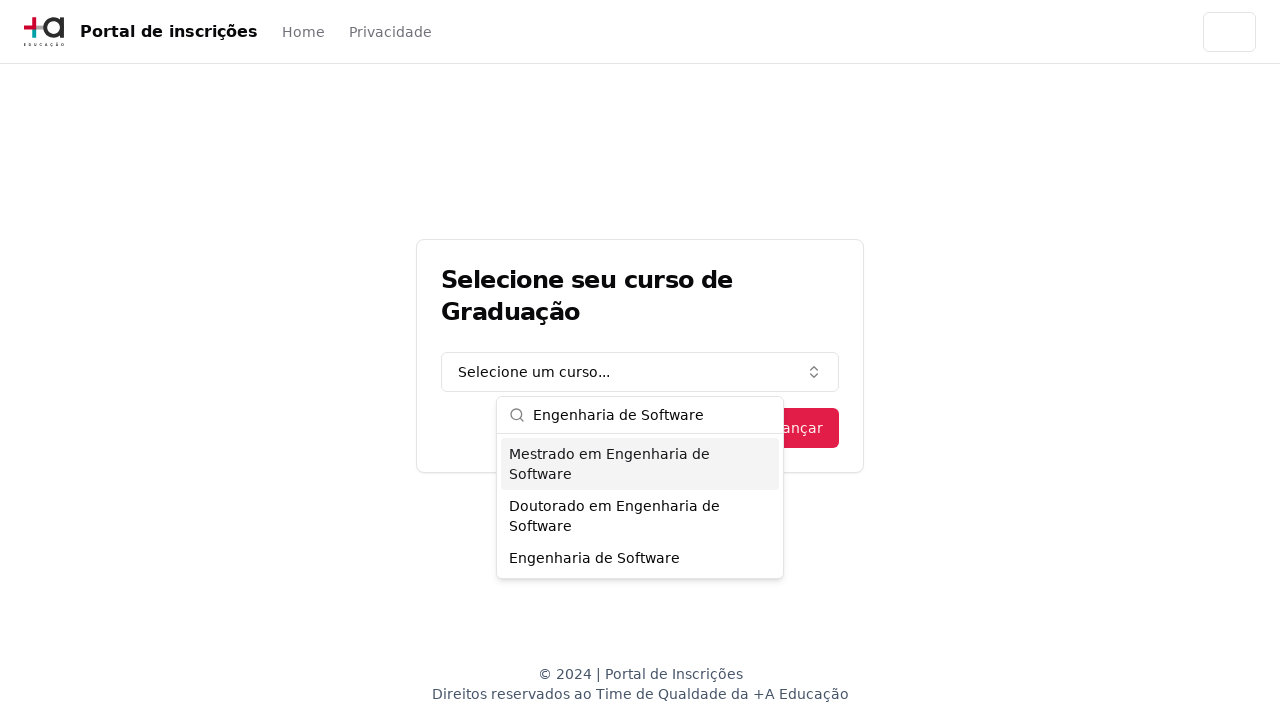

Pressed Enter to confirm course search
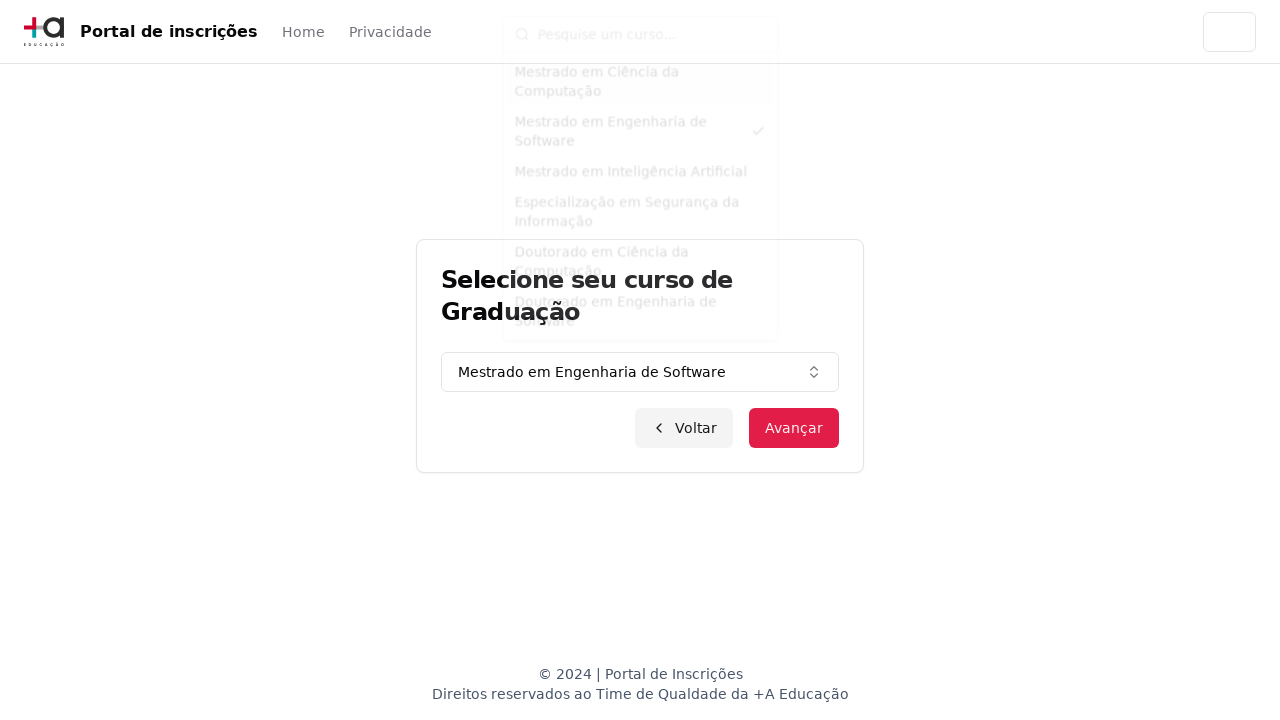

Course selection loaded and verified
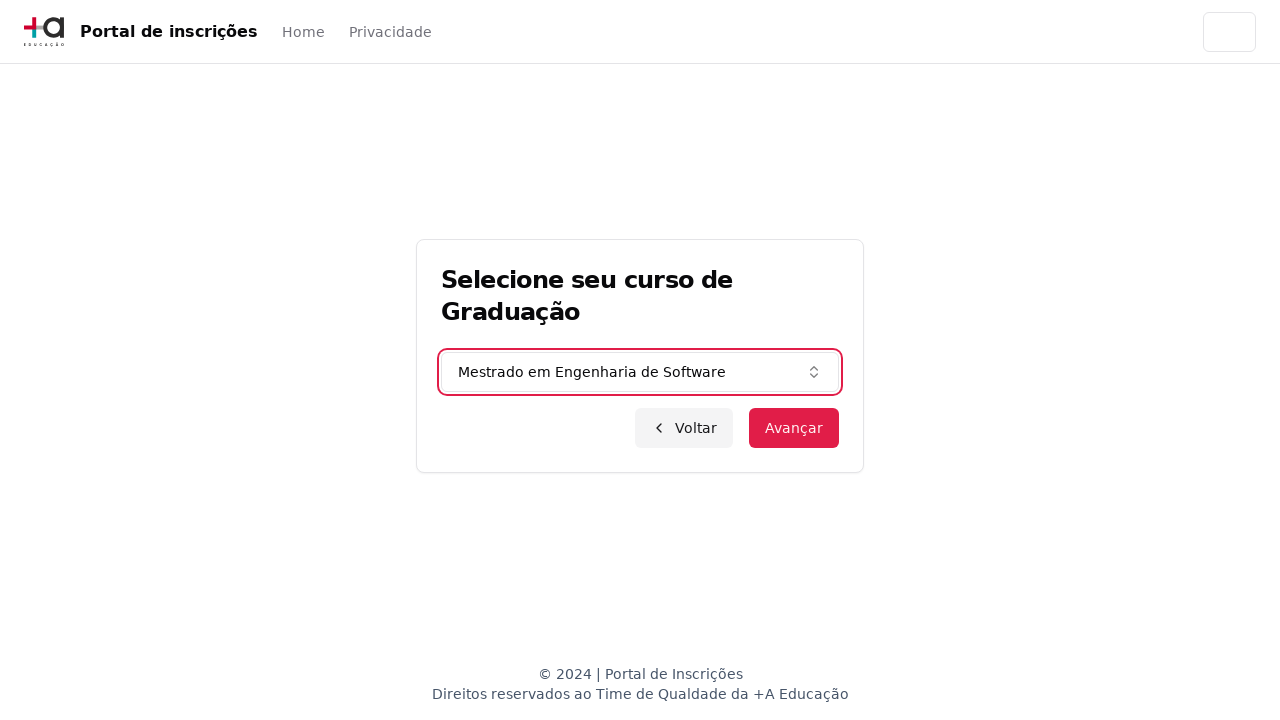

Clicked advance button to proceed at (794, 428) on button.inline-flex.items-center.justify-center.bg-primary
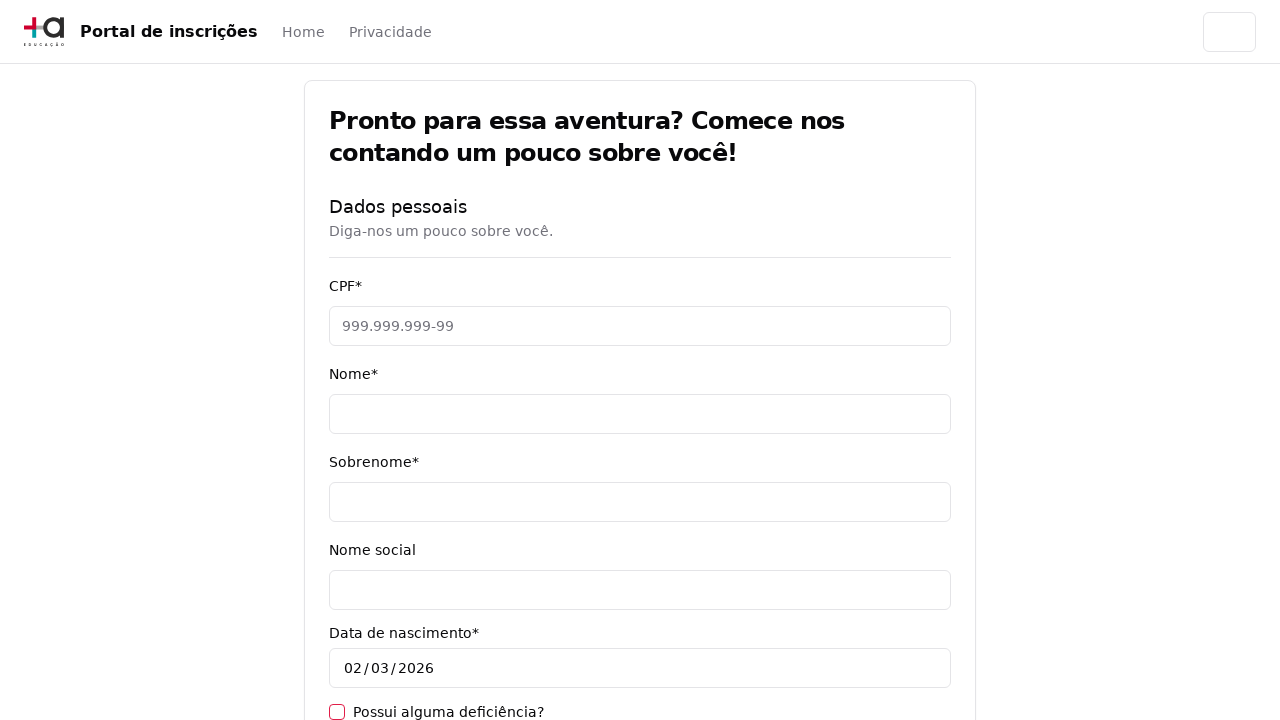

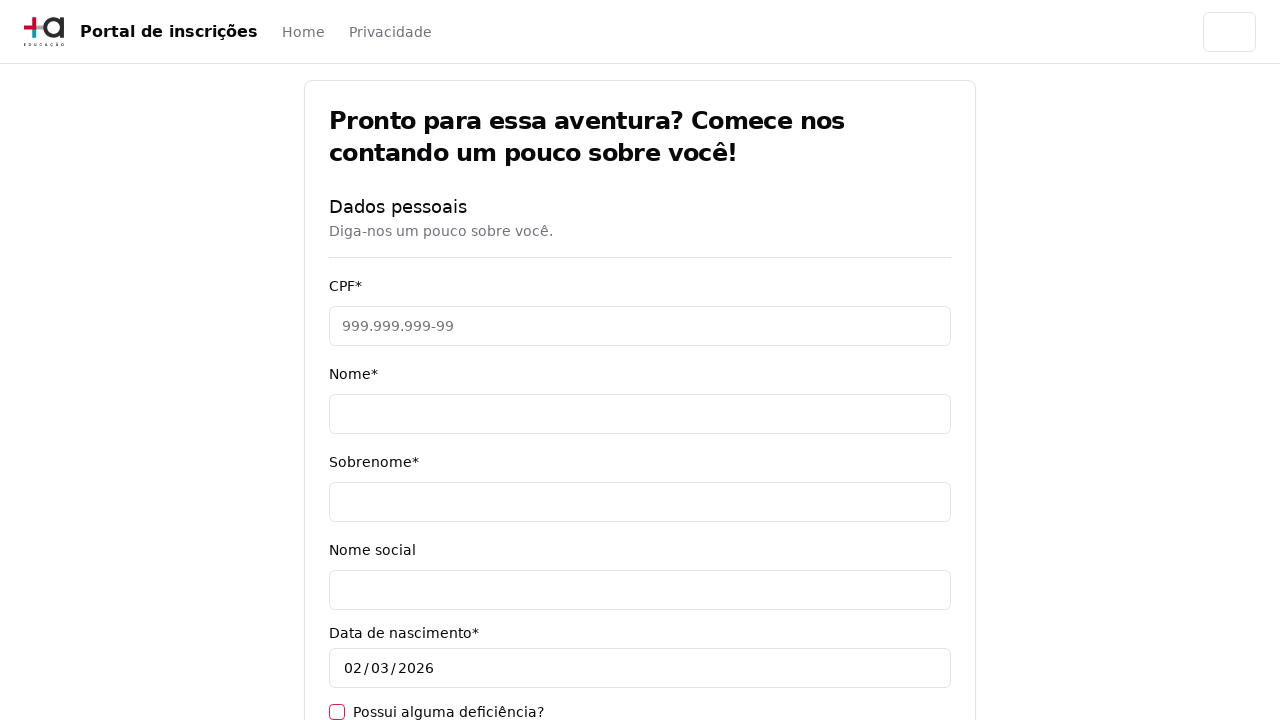